Tests menu navigation with hover actions and clicking on nested menu items

Starting URL: https://demoqa.com/menu

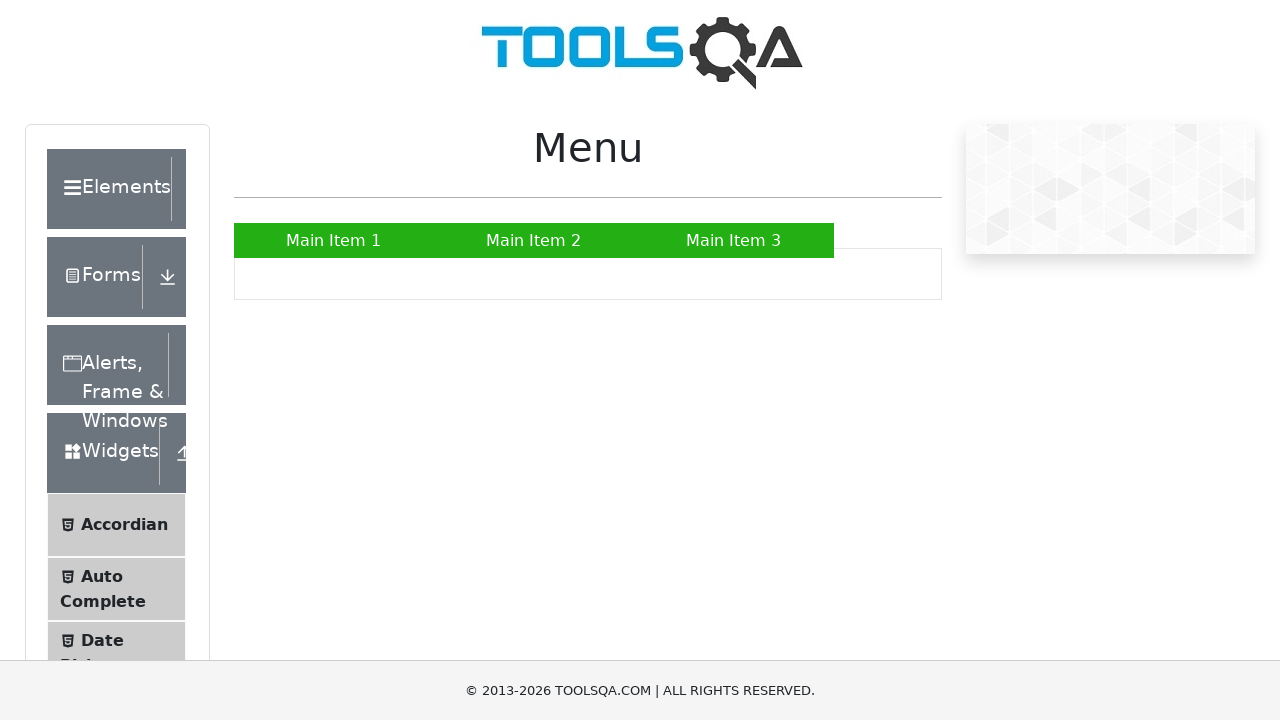

Clicked on Main Item 1 at (334, 240) on text=Main Item 1
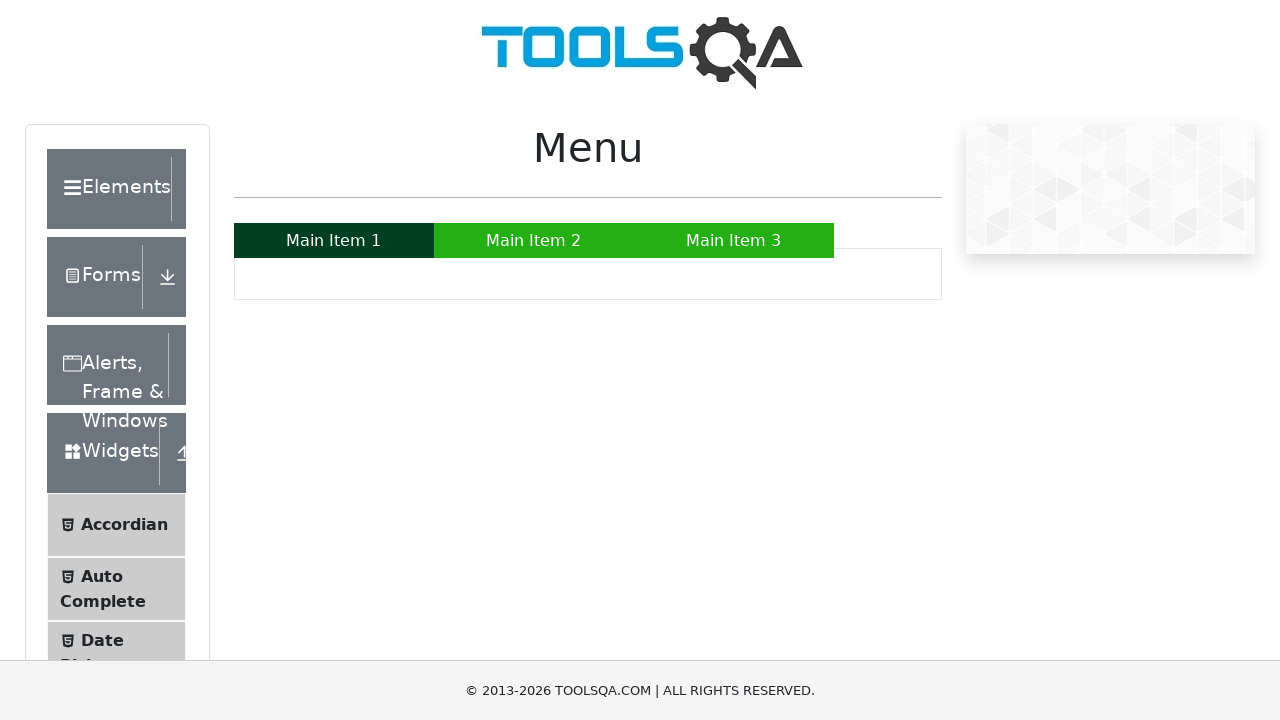

Navigated back from Main Item 1
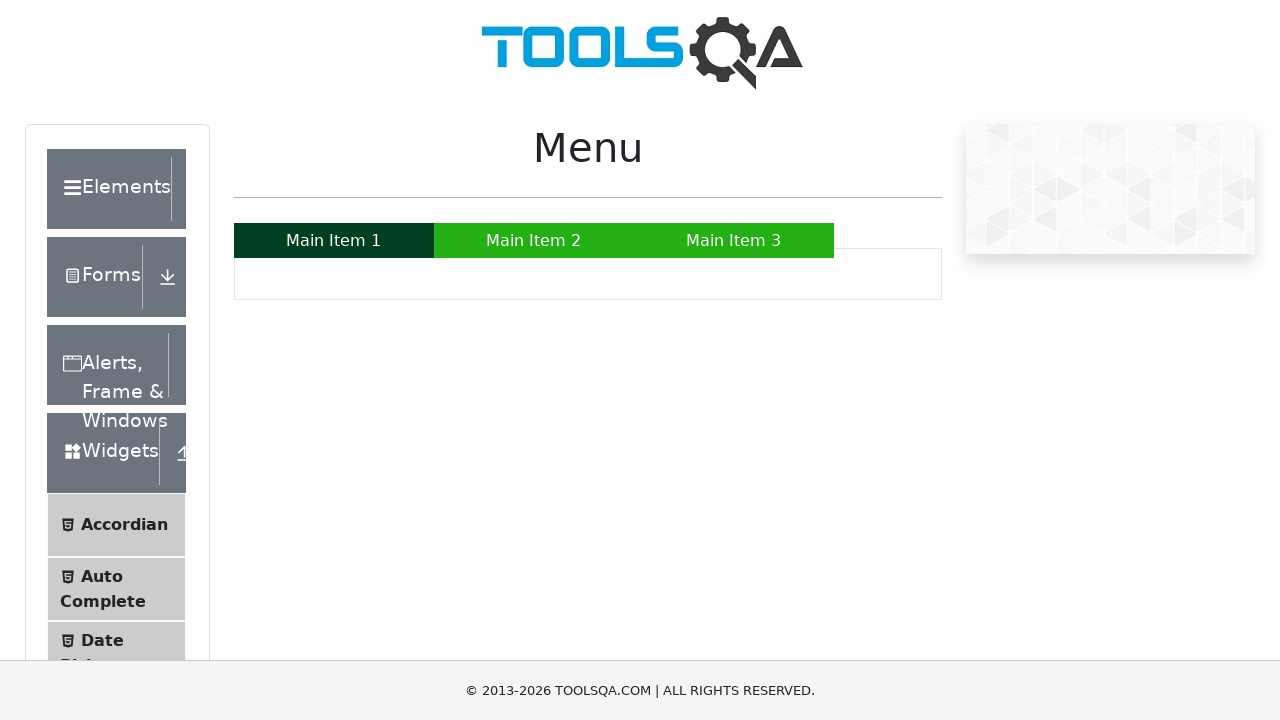

Clicked on Main Item 3 at (734, 240) on text=Main Item 3
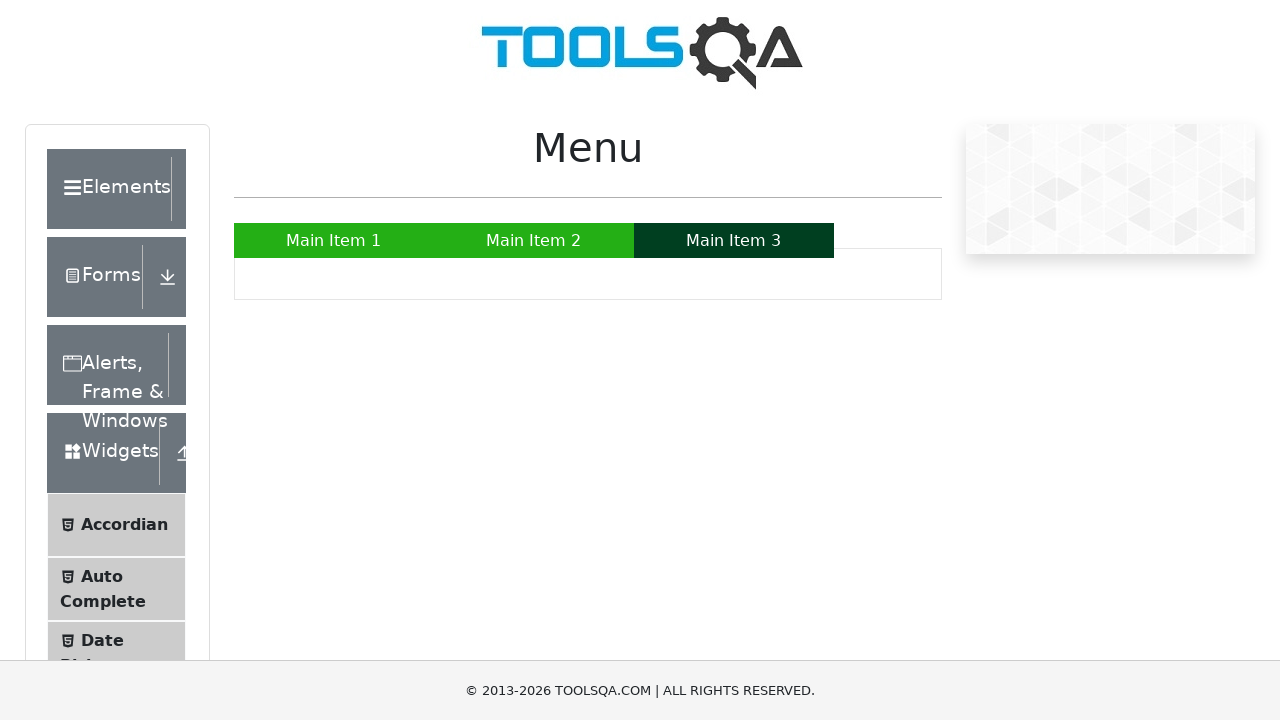

Hovered over Main Item 2 to reveal submenu at (534, 240) on text=Main Item 2
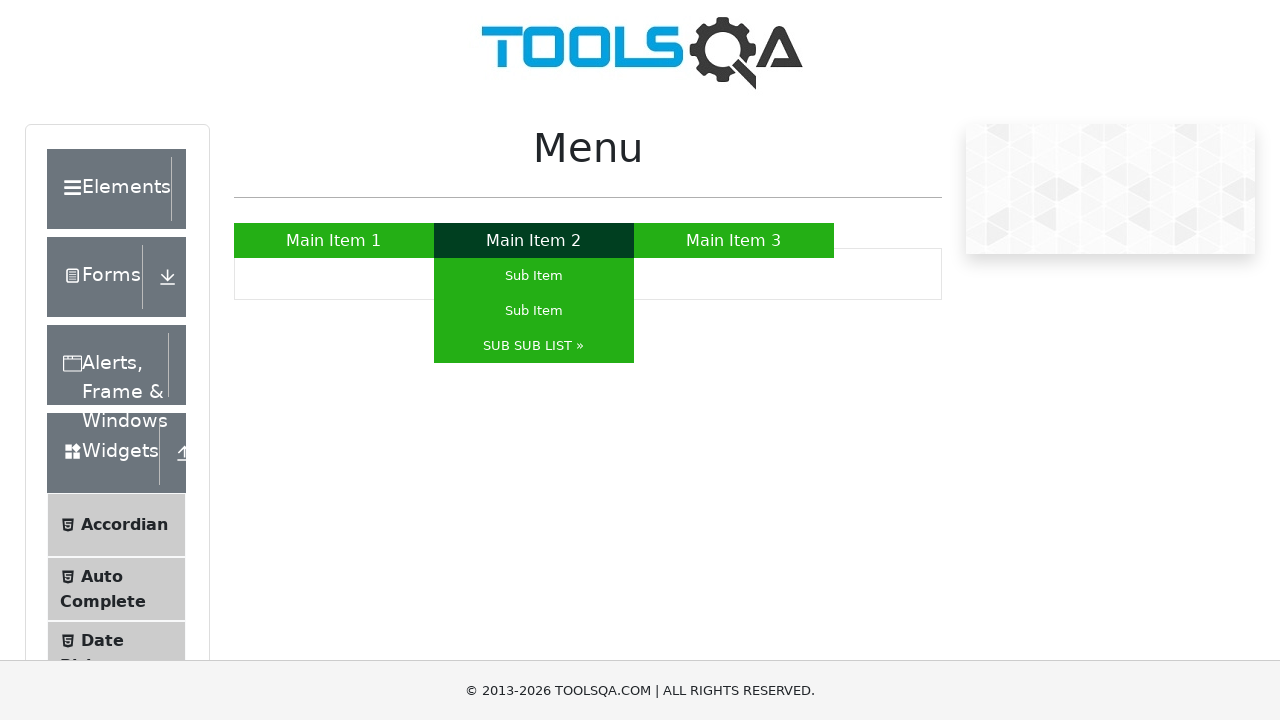

Hovered over SUB SUB LIST to reveal nested submenu at (534, 346) on text=SUB SUB LIST
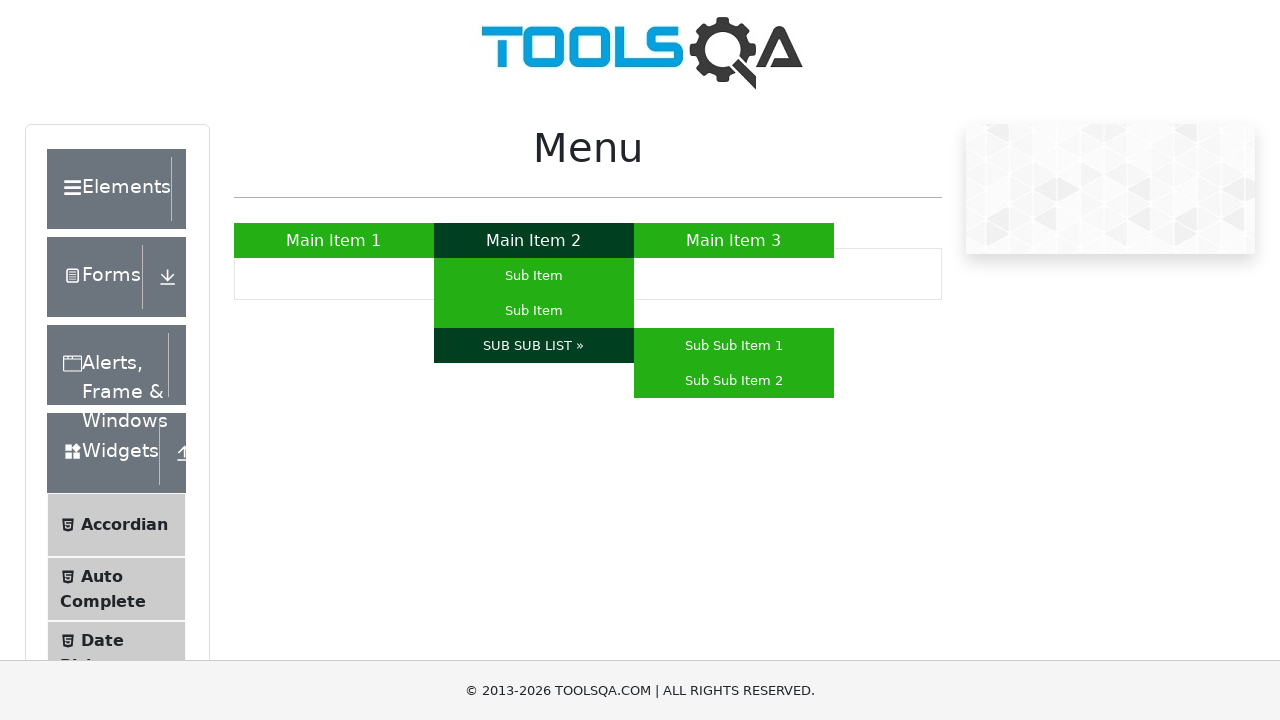

Clicked on Sub Sub Item 1 from nested menu at (734, 346) on text=Sub Sub Item 1
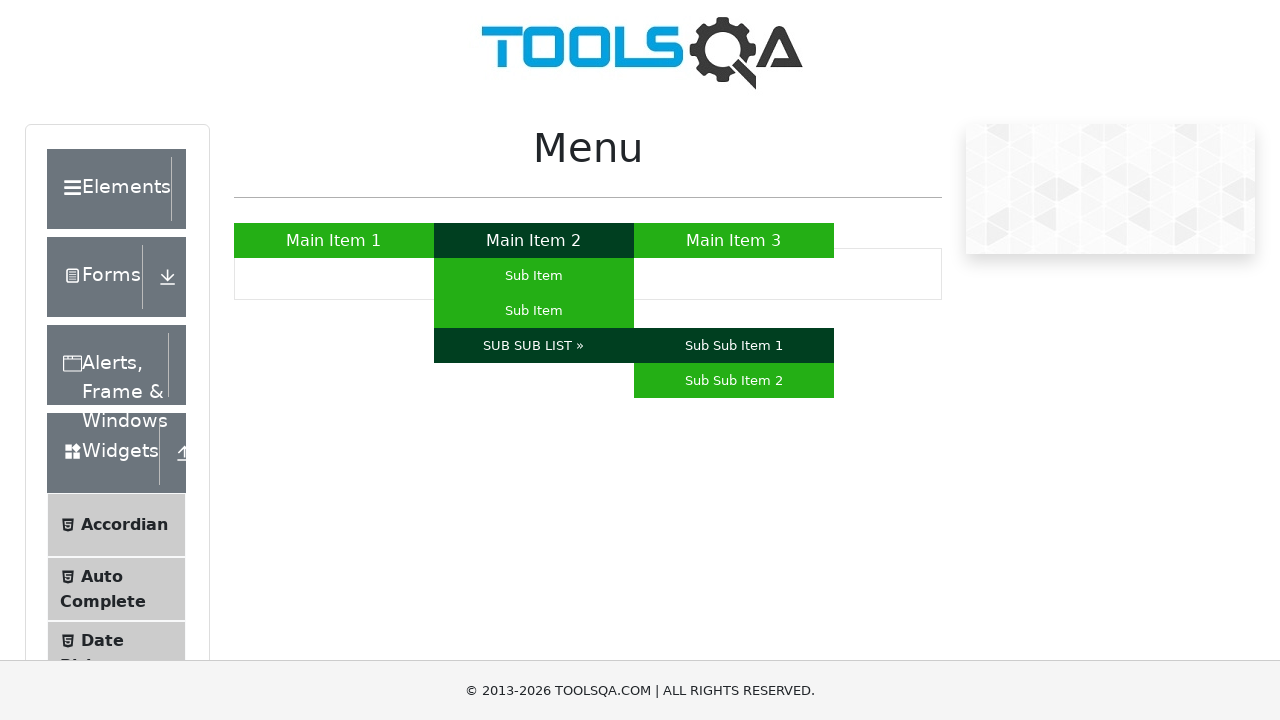

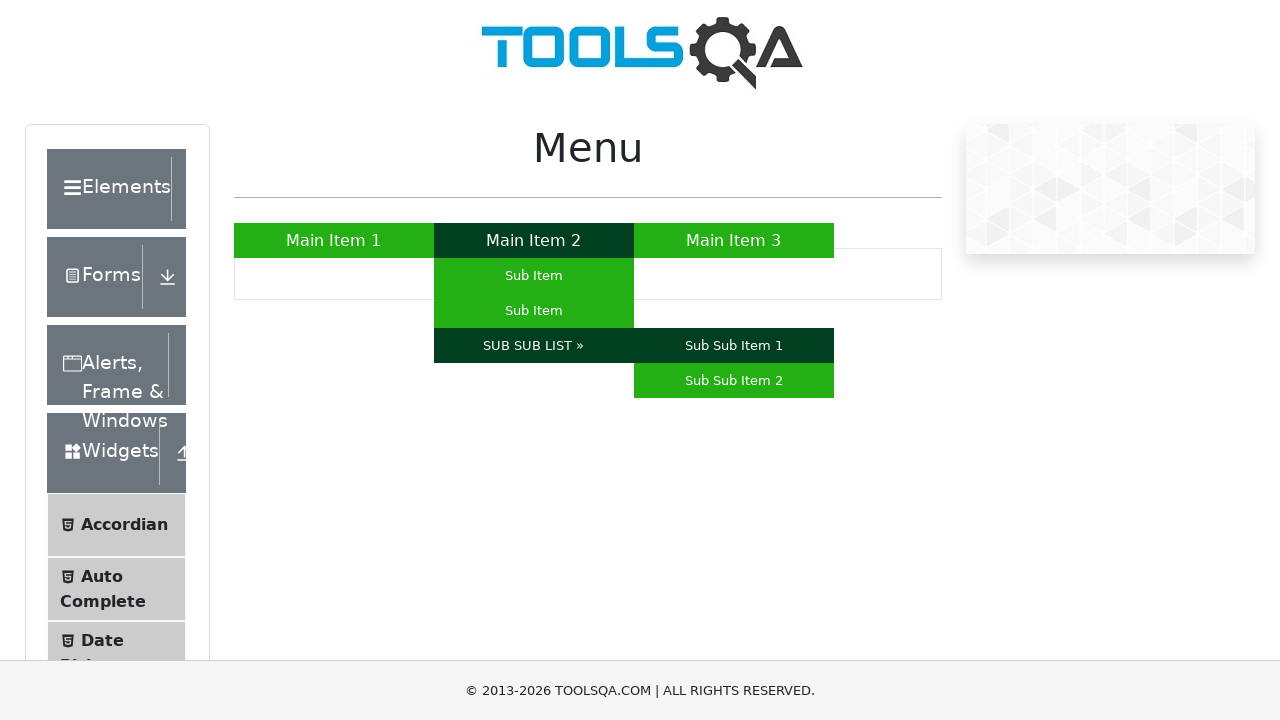